Tests the Glosbe translation page by scrolling to the bottom and repeatedly clicking the "LOAD MORE" button to load additional translation results.

Starting URL: https://glosbe.com/zh/vi/翻译测试

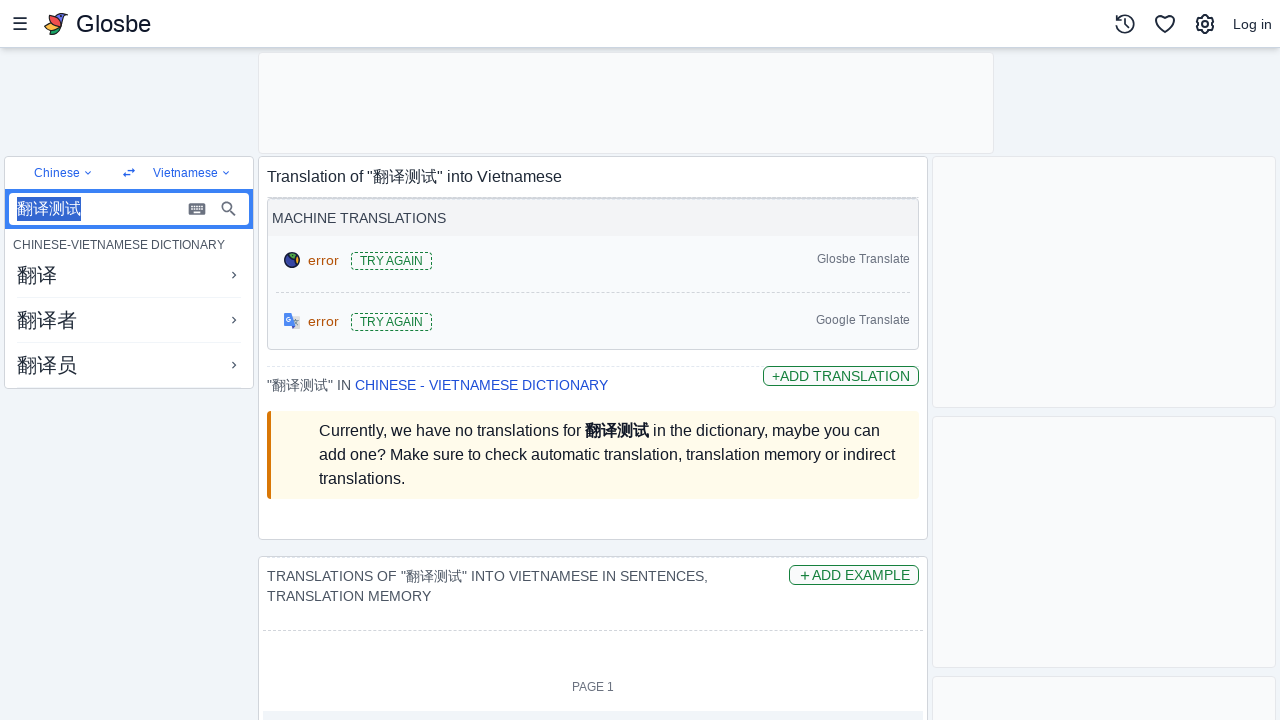

Scrolled to bottom of page to trigger lazy loading
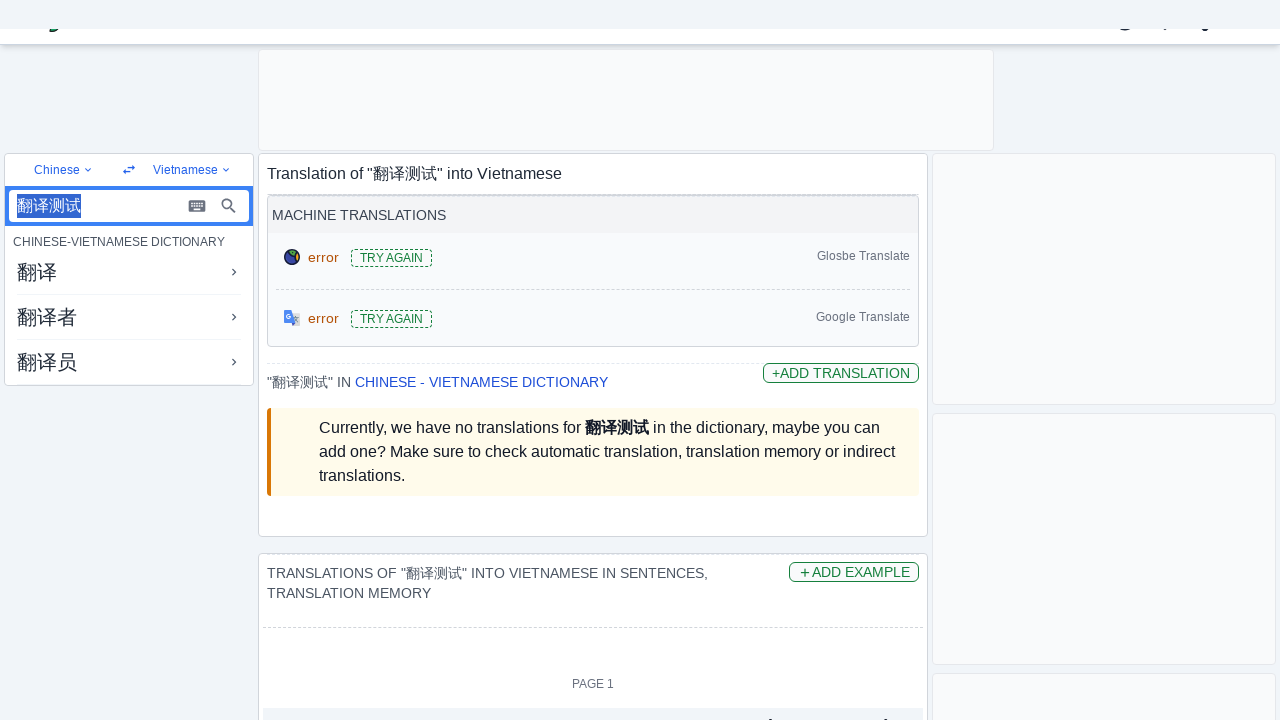

Waited 1 second for lazy loading
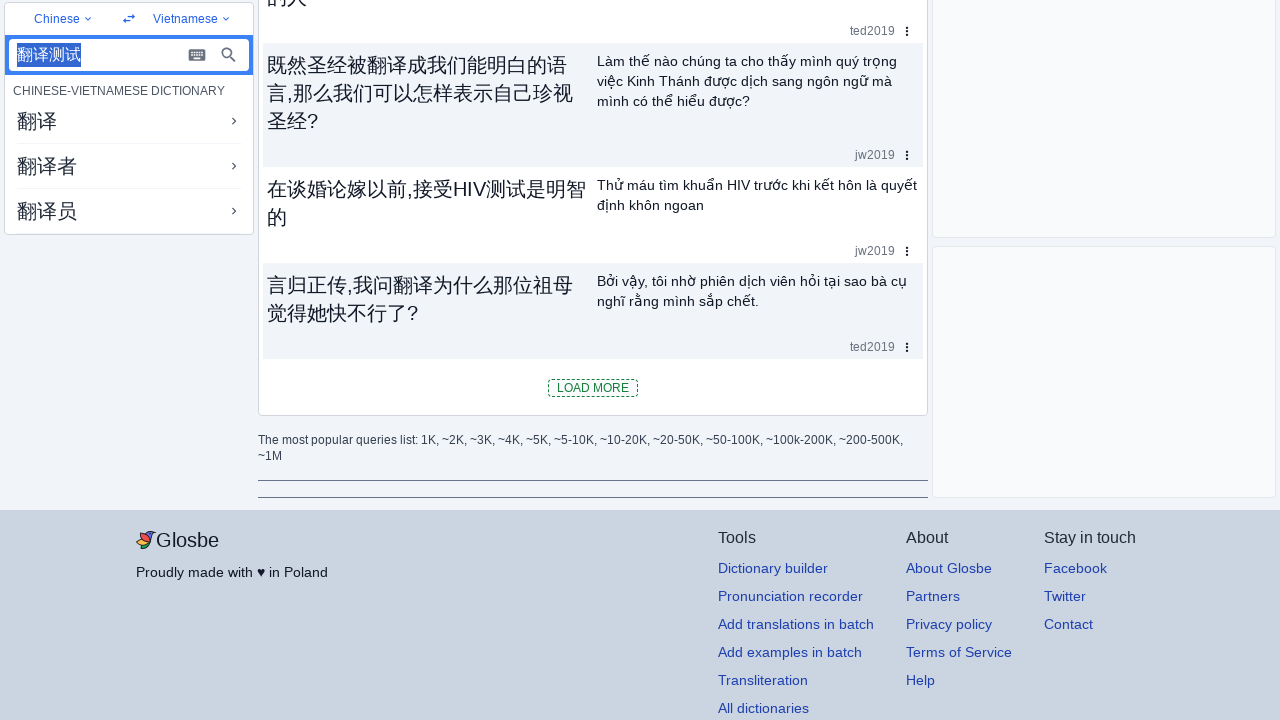

Scrolled to bottom of page (iteration 0)
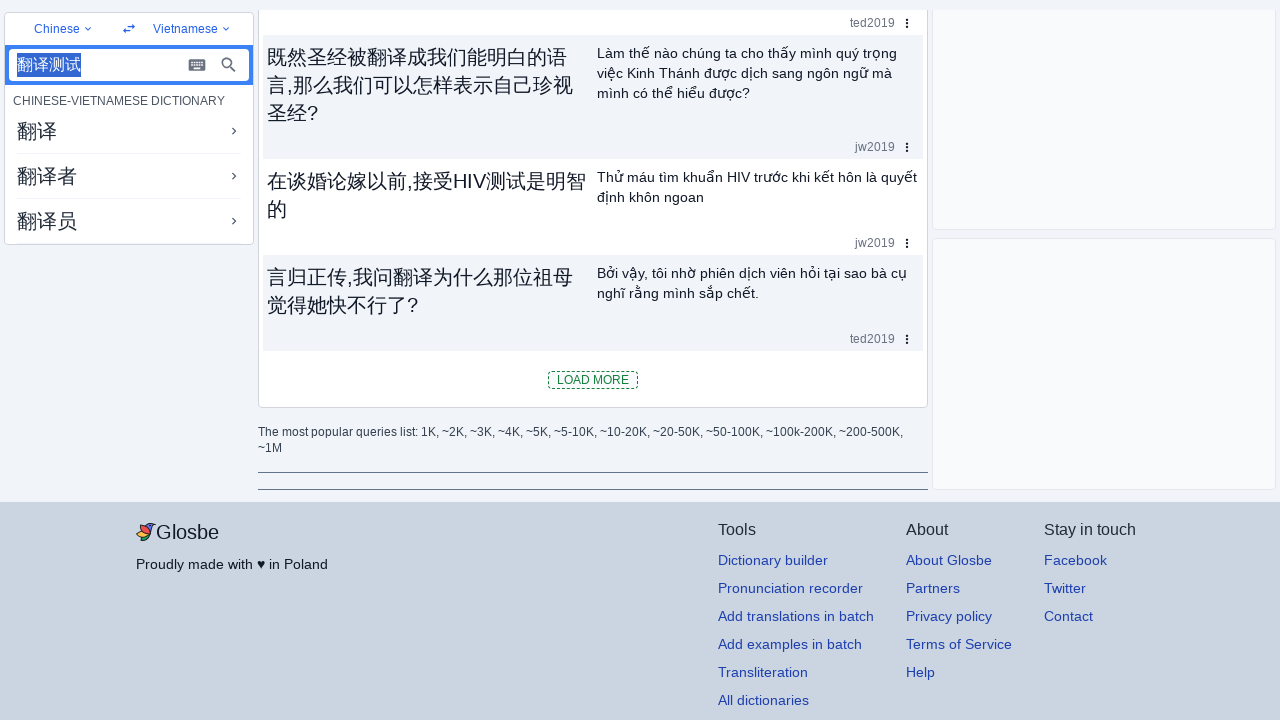

Waited 1 second after scrolling (iteration 0)
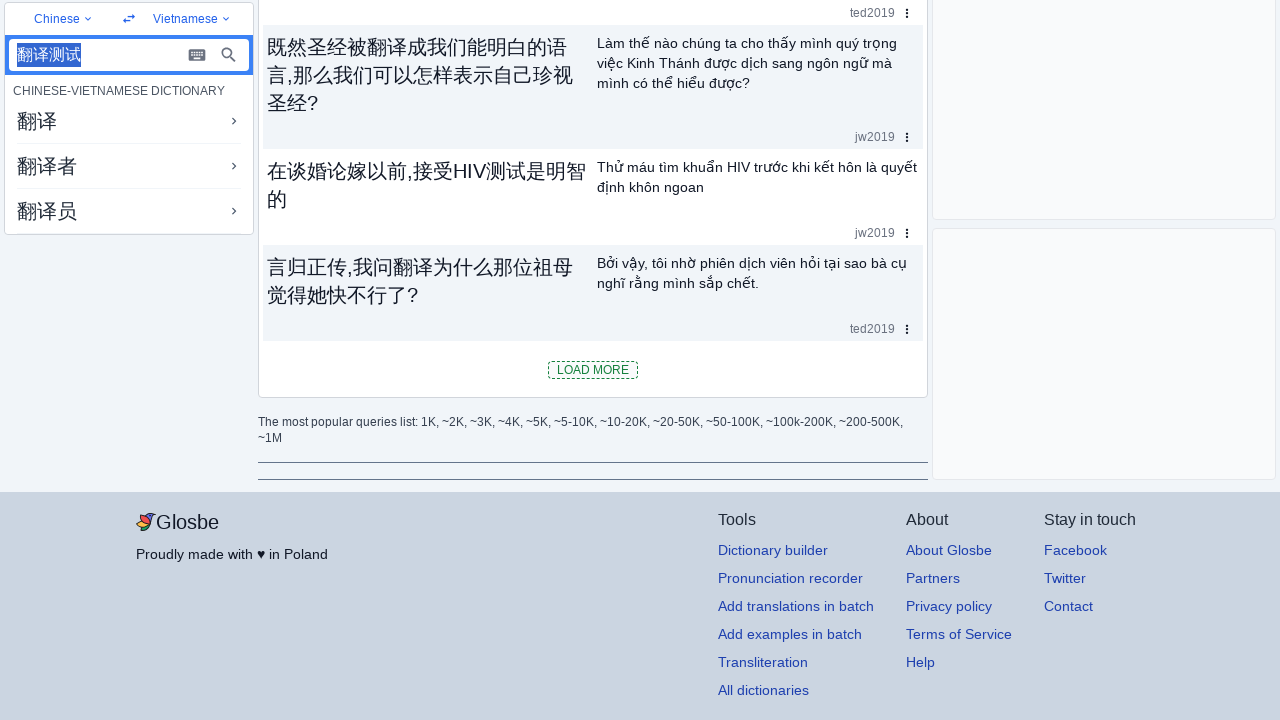

Clicked LOAD MORE button (iteration 0) at (593, 370) on button:text("LOAD MORE")
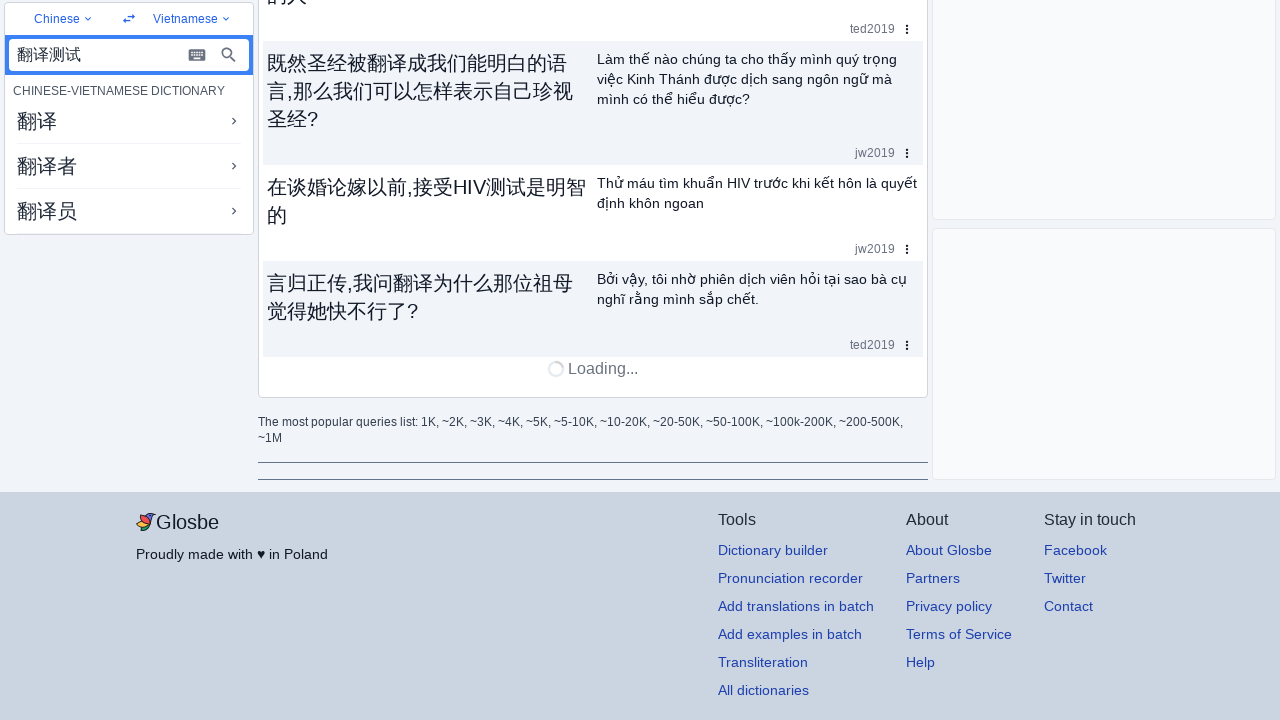

Waited 1 second for new content to load (iteration 0)
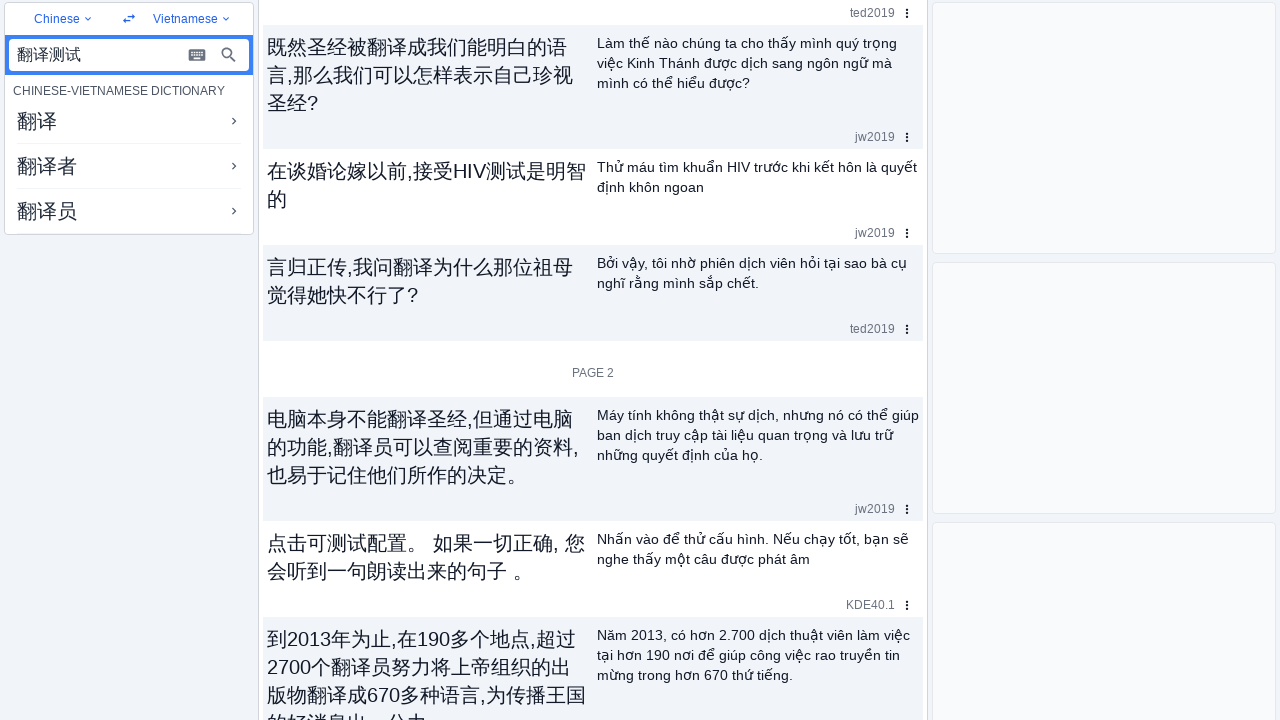

Scrolled to bottom of page (iteration 1)
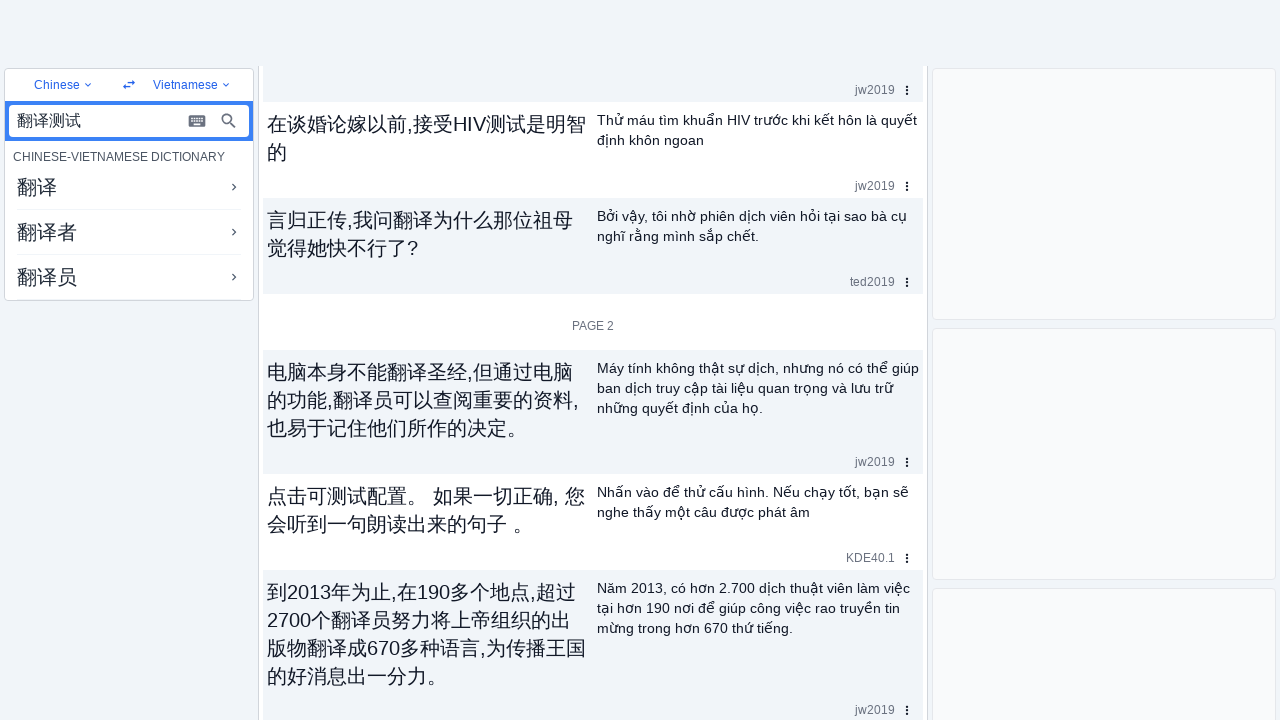

Waited 1 second after scrolling (iteration 1)
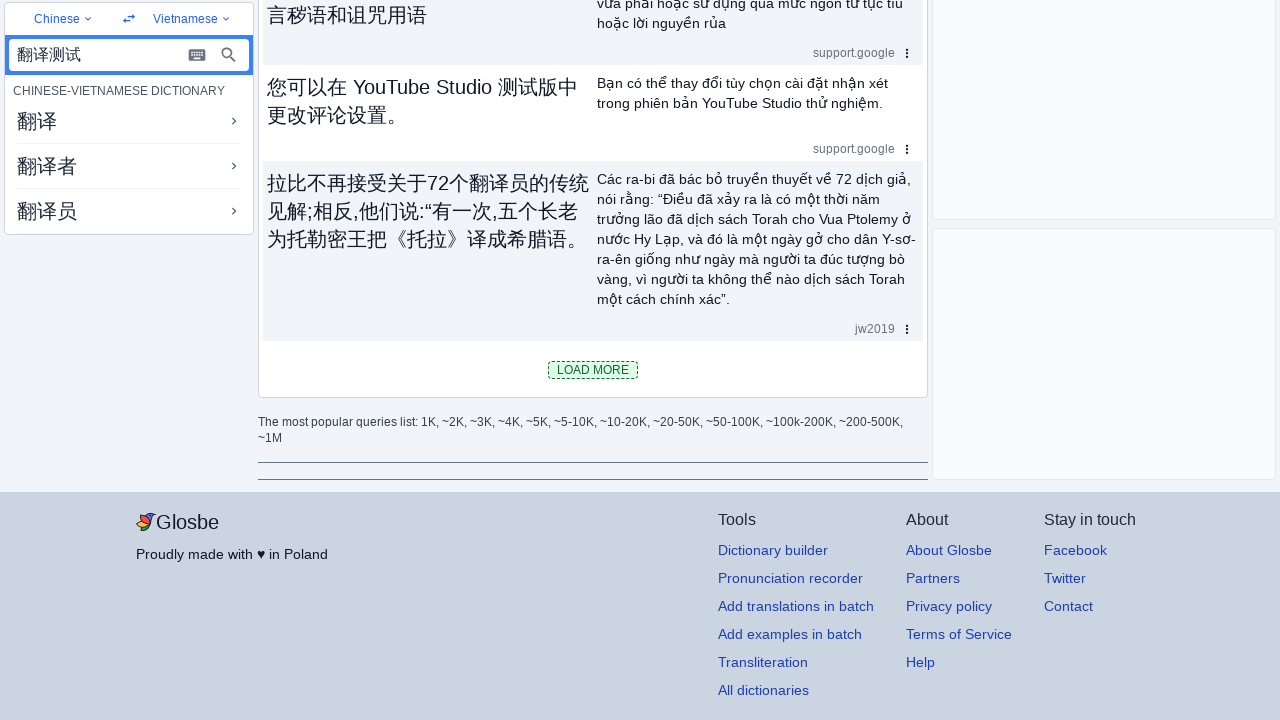

Clicked LOAD MORE button (iteration 1) at (593, 370) on button:text("LOAD MORE")
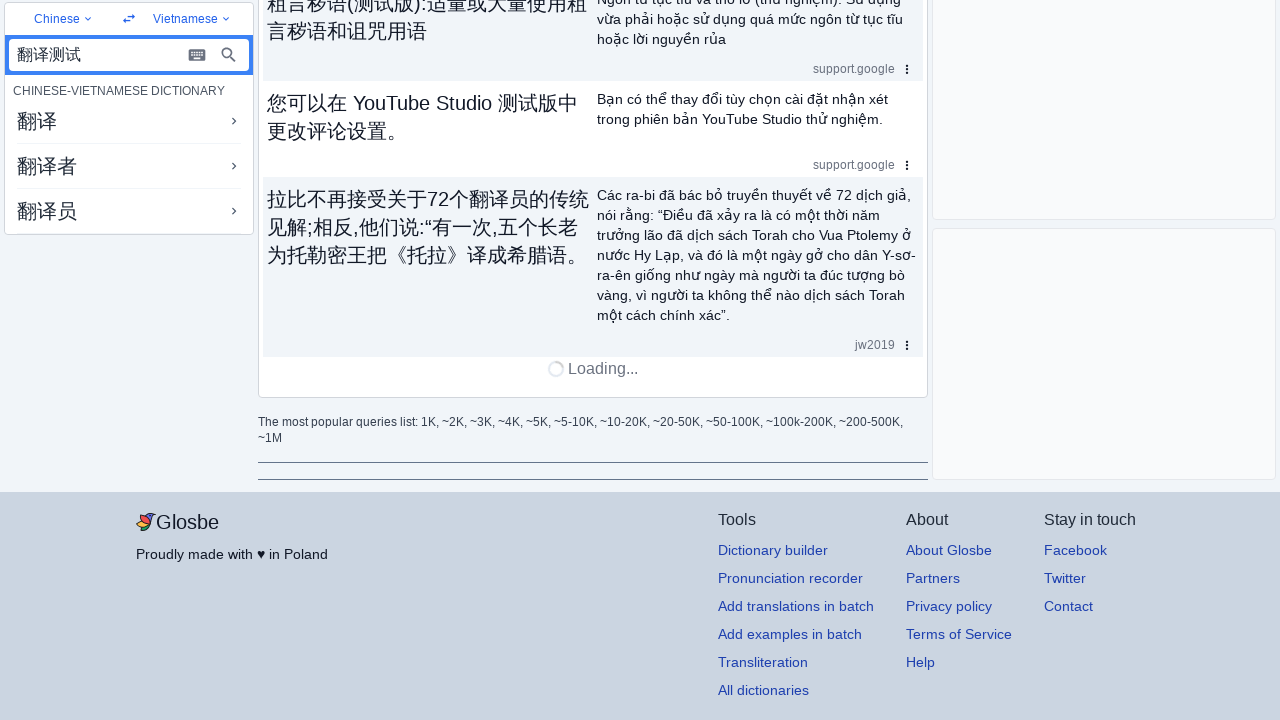

Waited 1 second for new content to load (iteration 1)
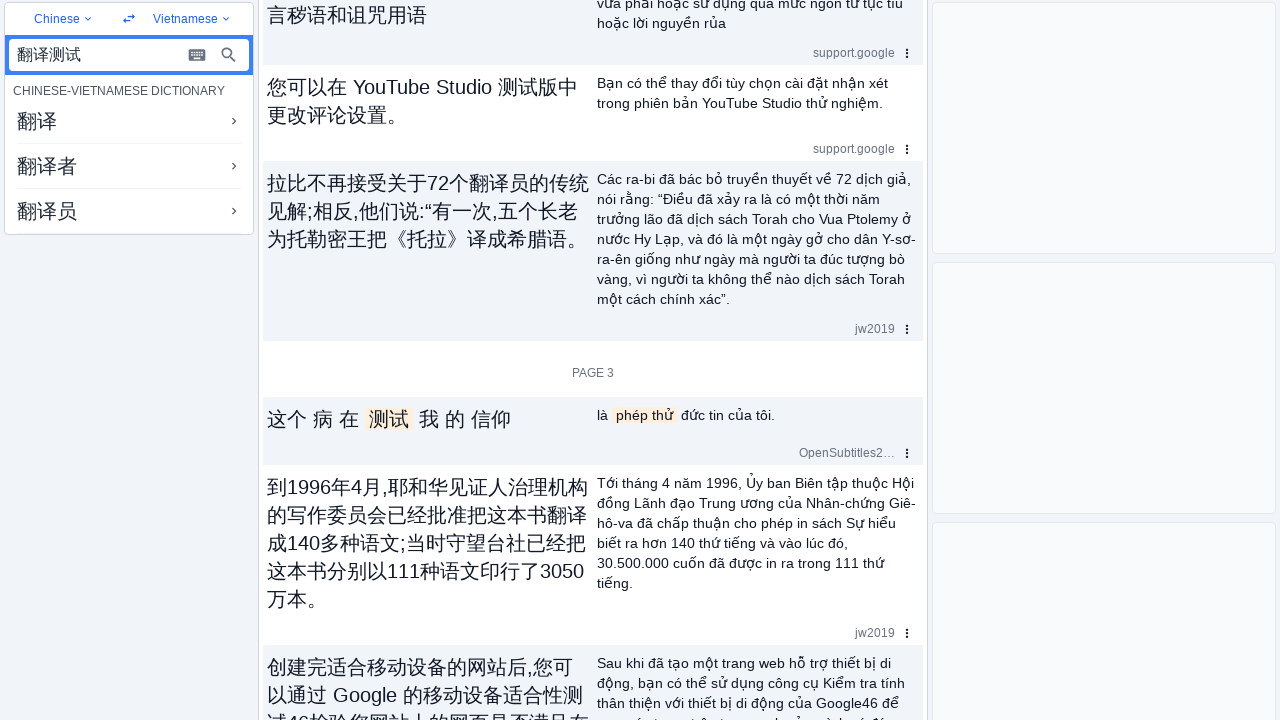

Scrolled to bottom of page (iteration 2)
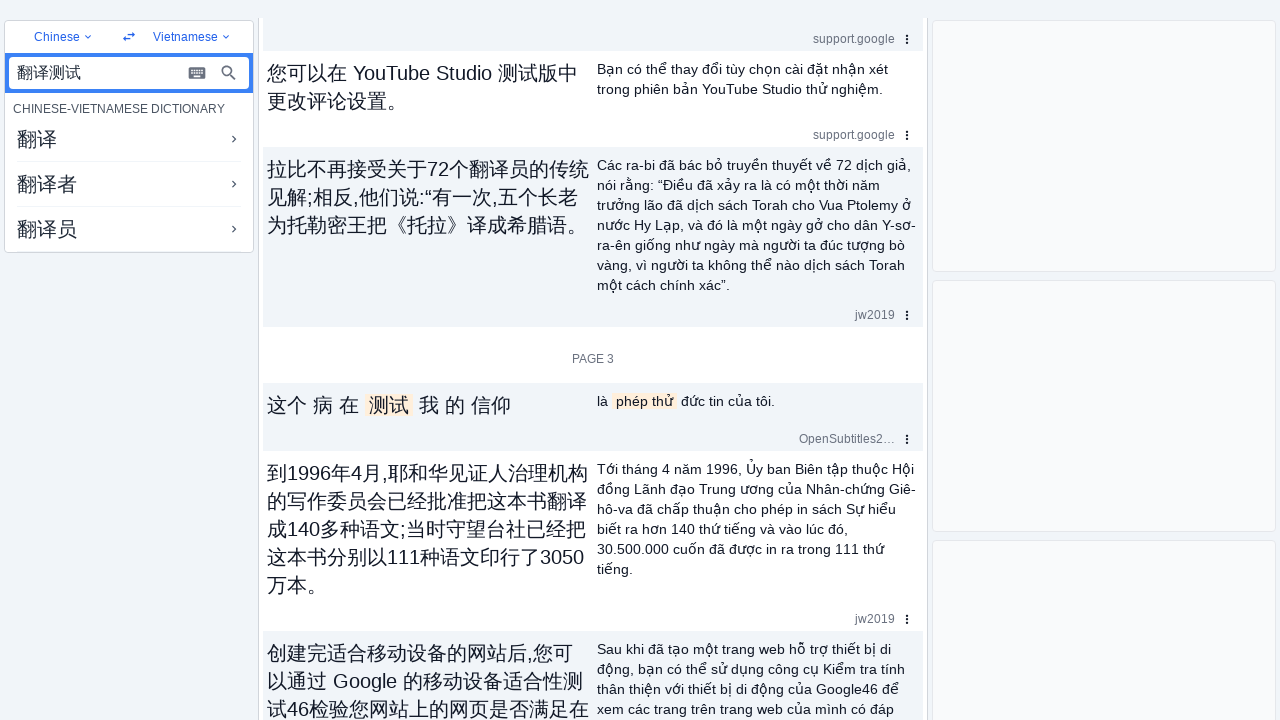

Waited 1 second after scrolling (iteration 2)
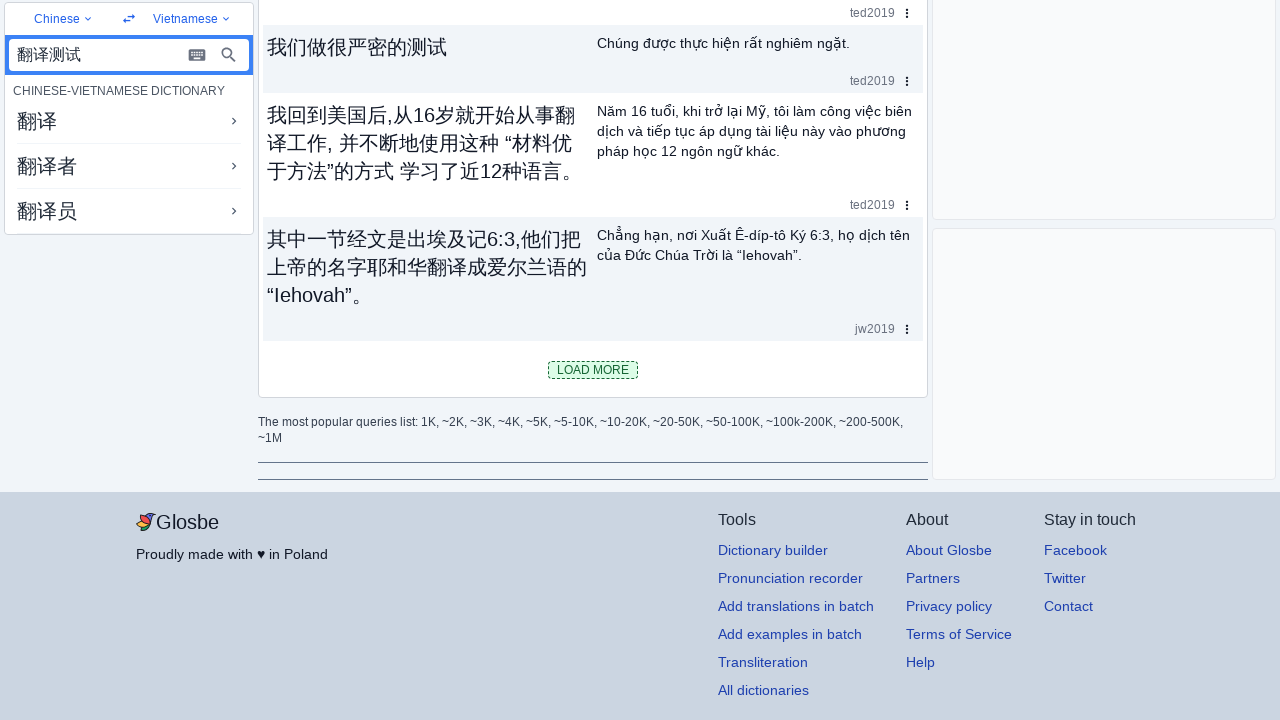

Clicked LOAD MORE button (iteration 2) at (593, 370) on button:text("LOAD MORE")
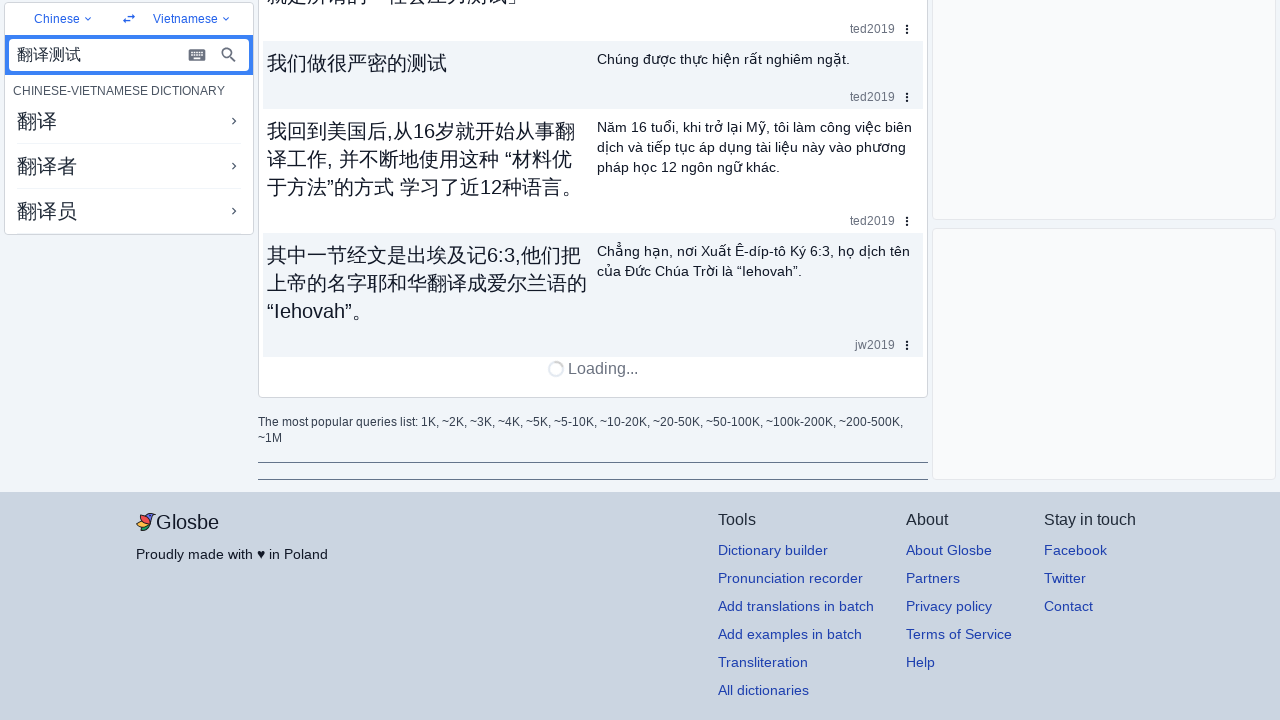

Waited 1 second for new content to load (iteration 2)
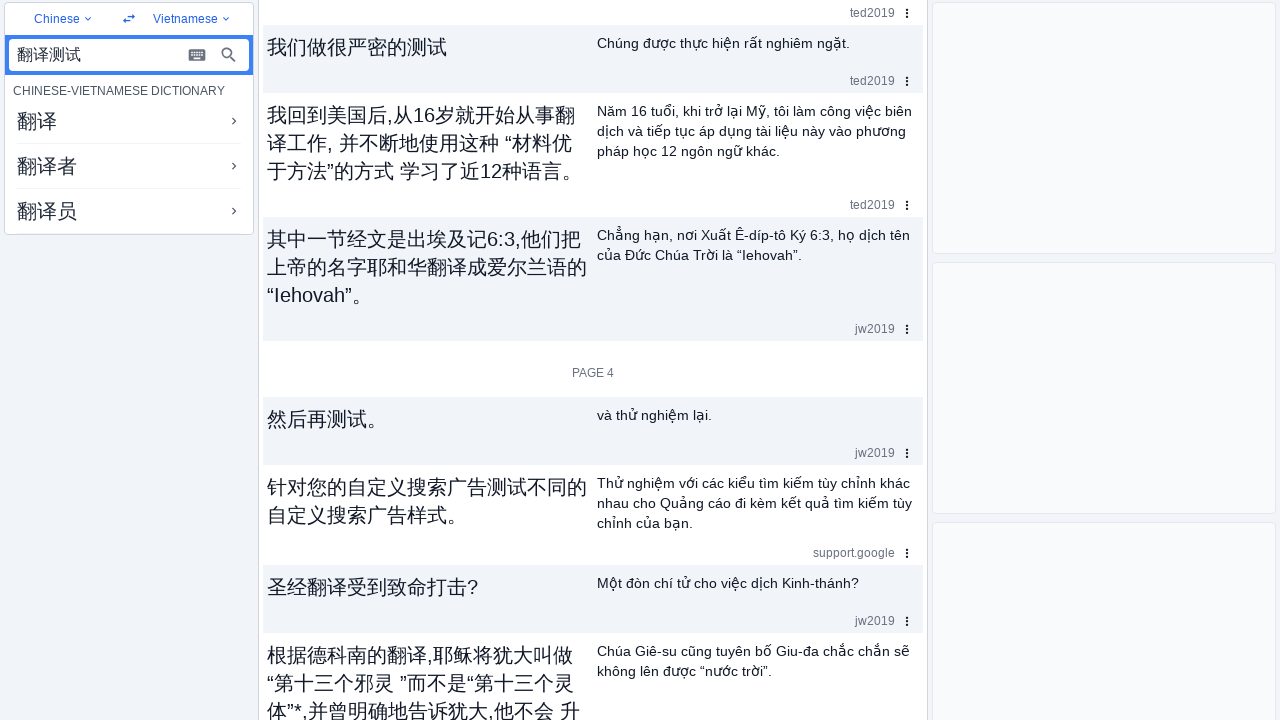

Scrolled to bottom of page (iteration 3)
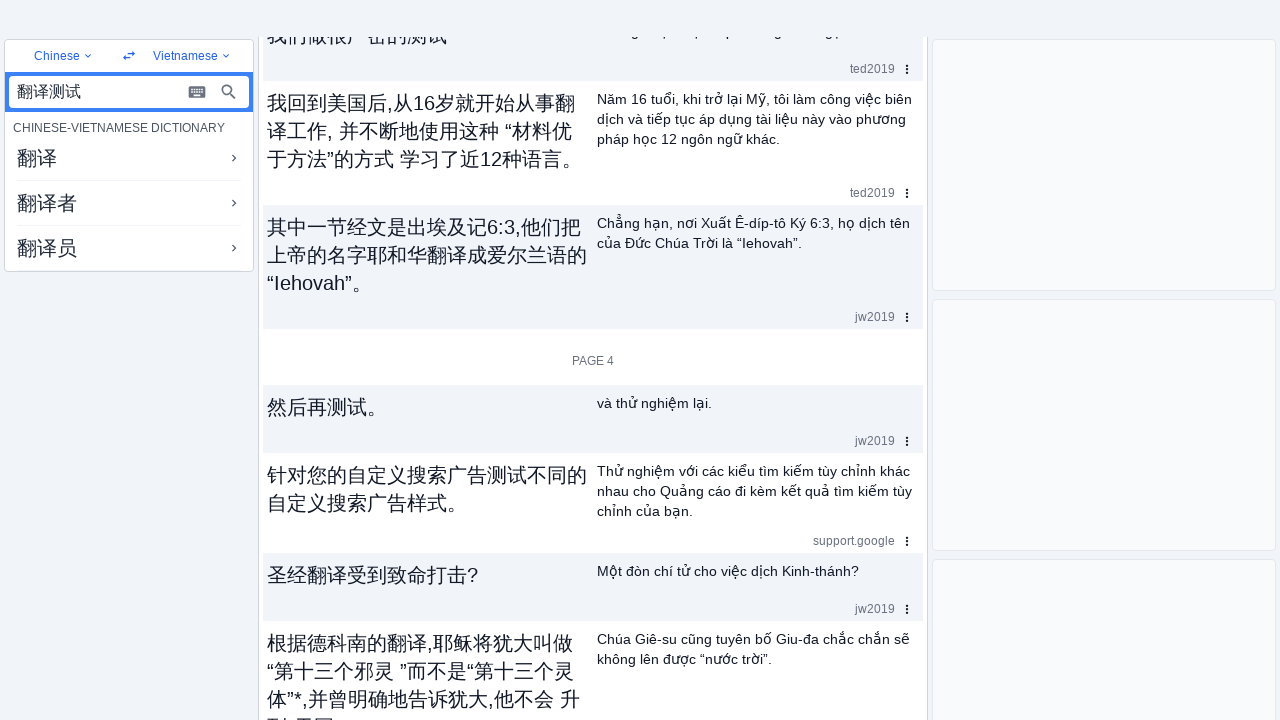

Waited 1 second after scrolling (iteration 3)
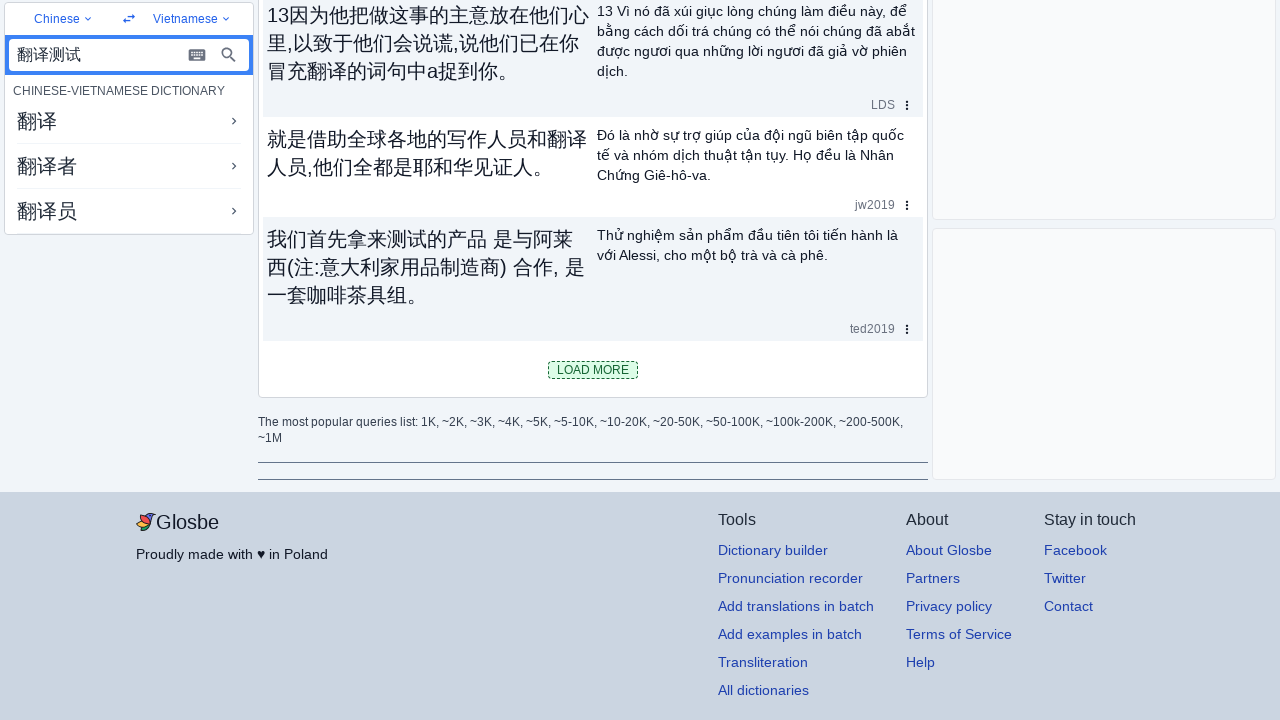

Clicked LOAD MORE button (iteration 3) at (593, 370) on button:text("LOAD MORE")
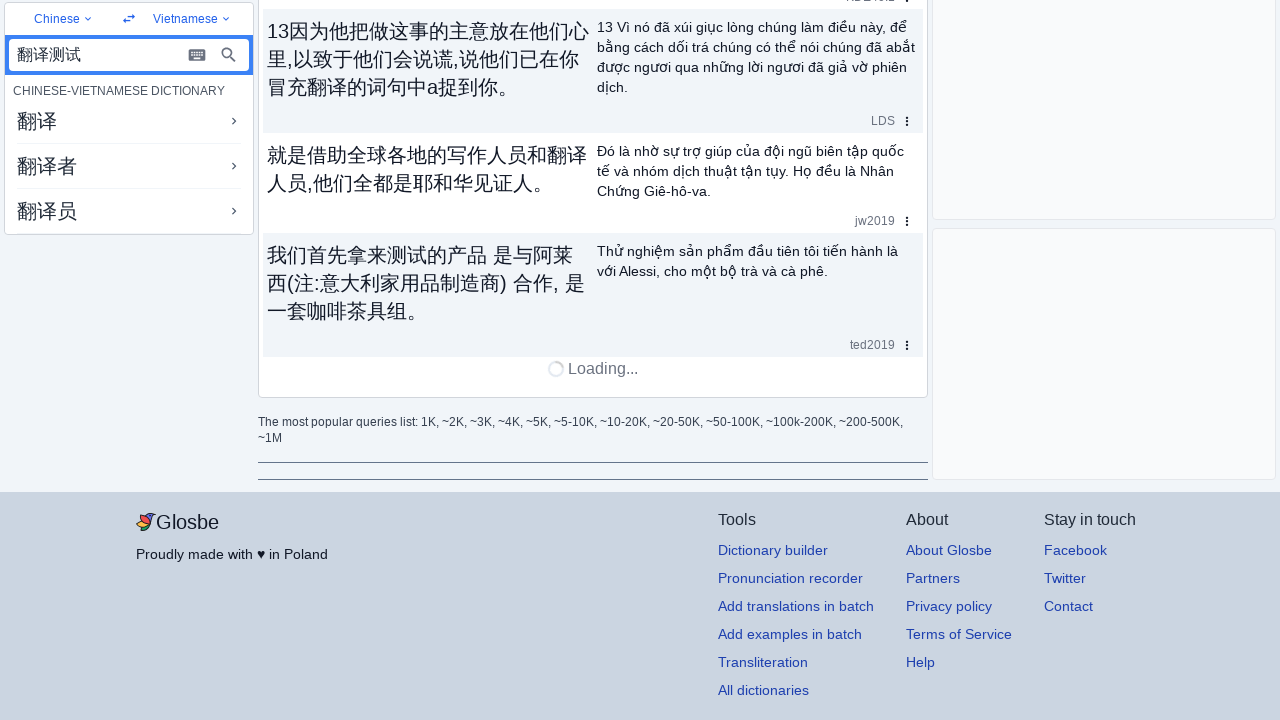

Waited 1 second for new content to load (iteration 3)
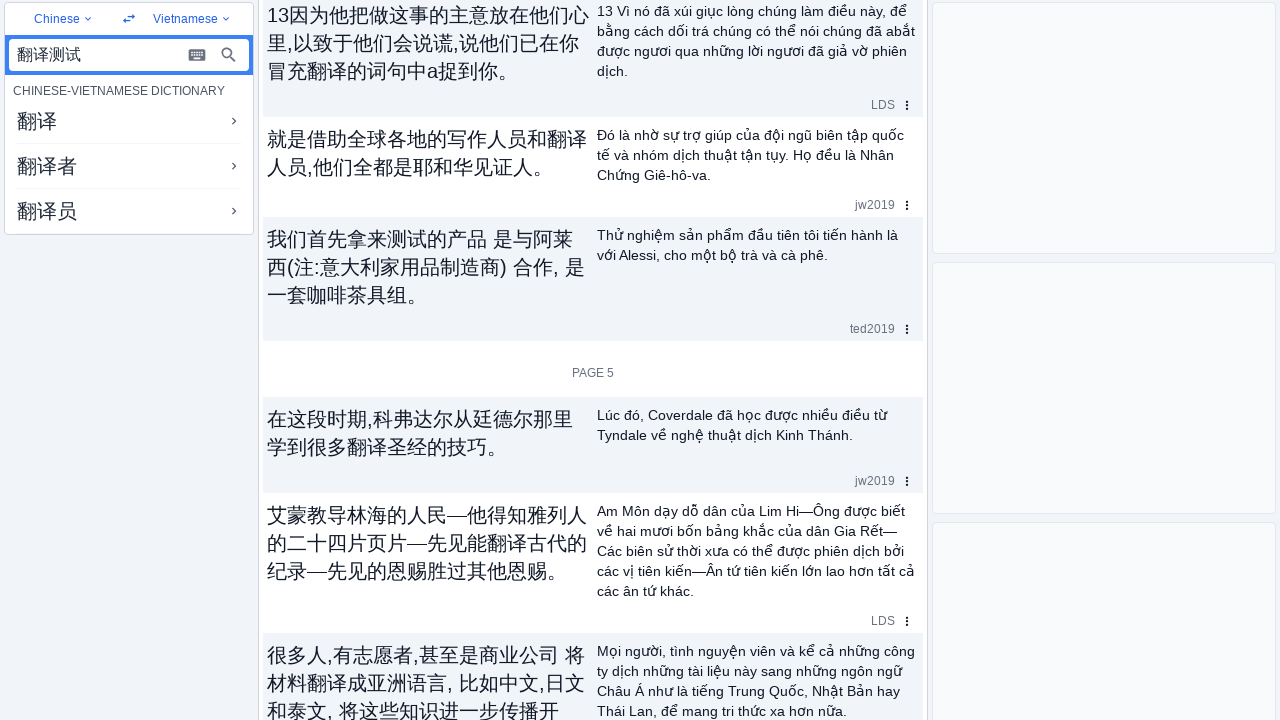

Scrolled to bottom of page (iteration 4)
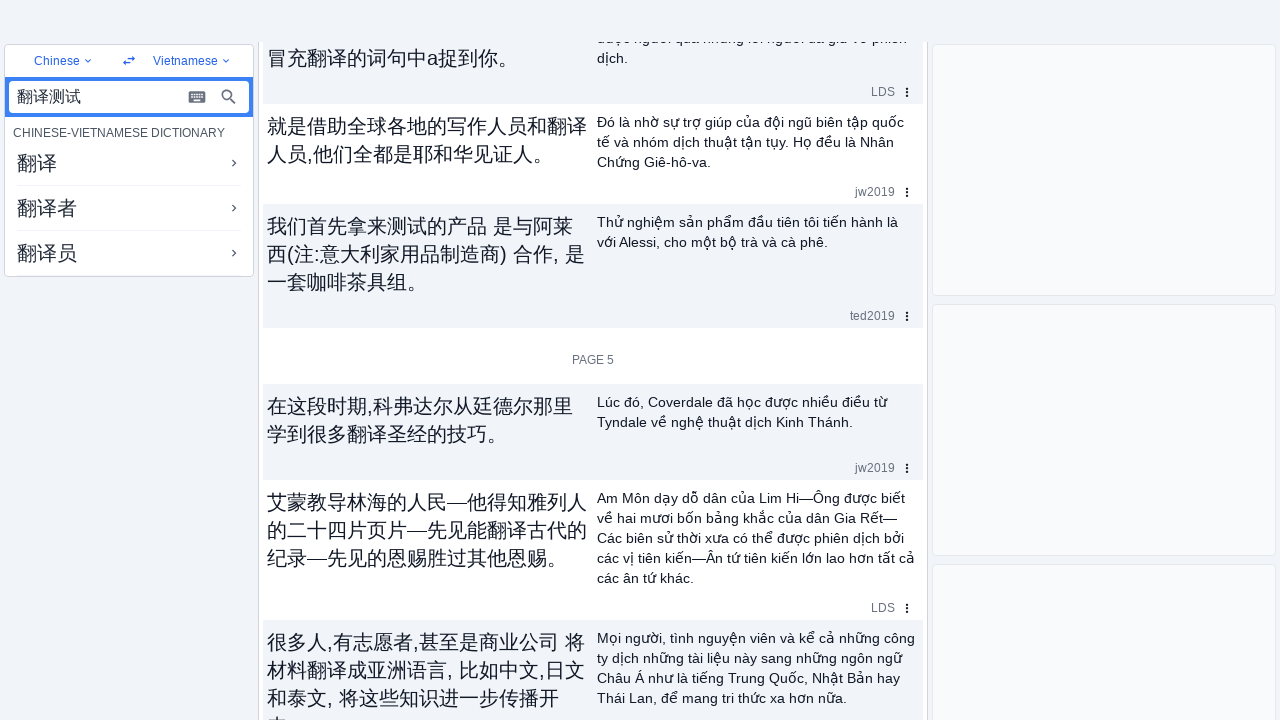

Waited 1 second after scrolling (iteration 4)
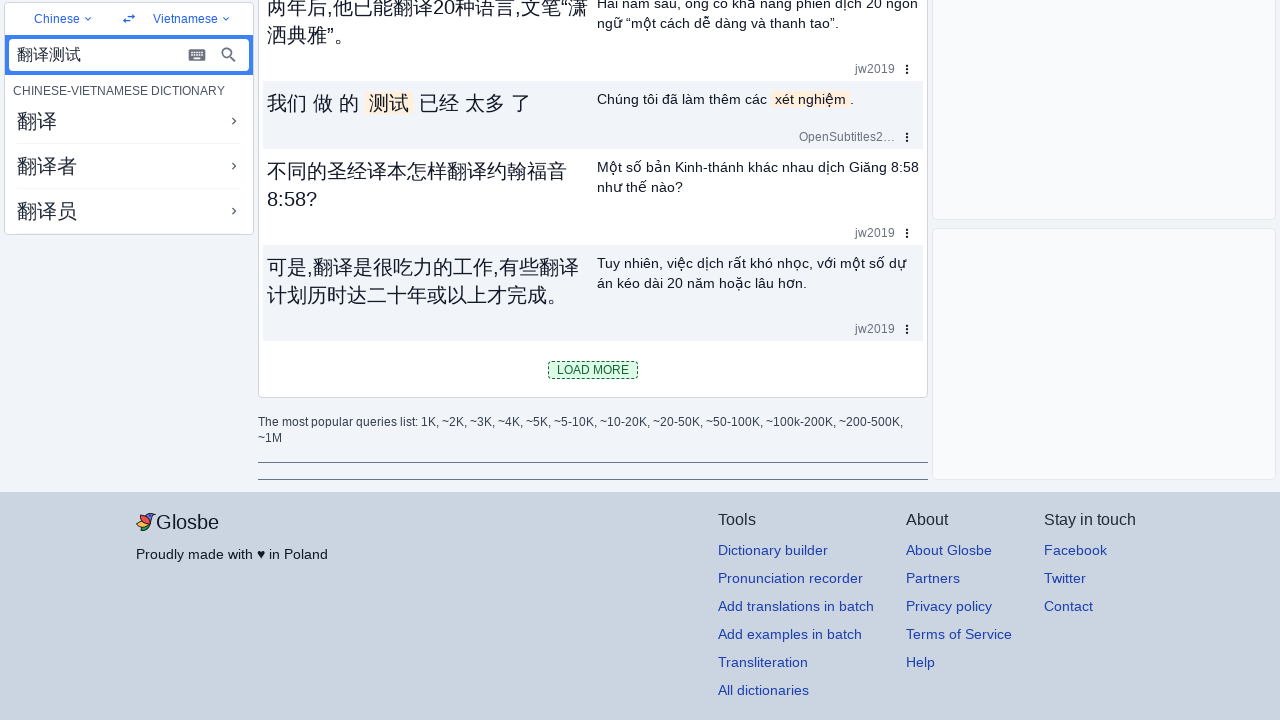

Clicked LOAD MORE button (iteration 4) at (593, 370) on button:text("LOAD MORE")
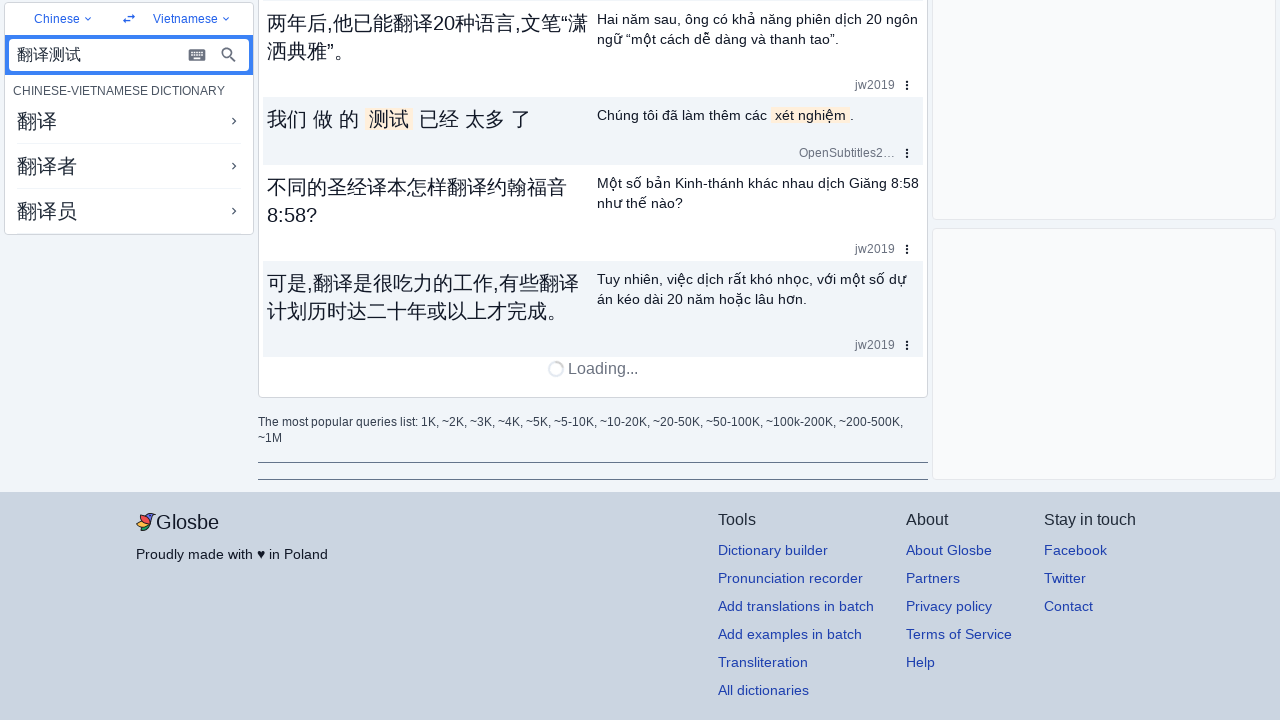

Waited 1 second for new content to load (iteration 4)
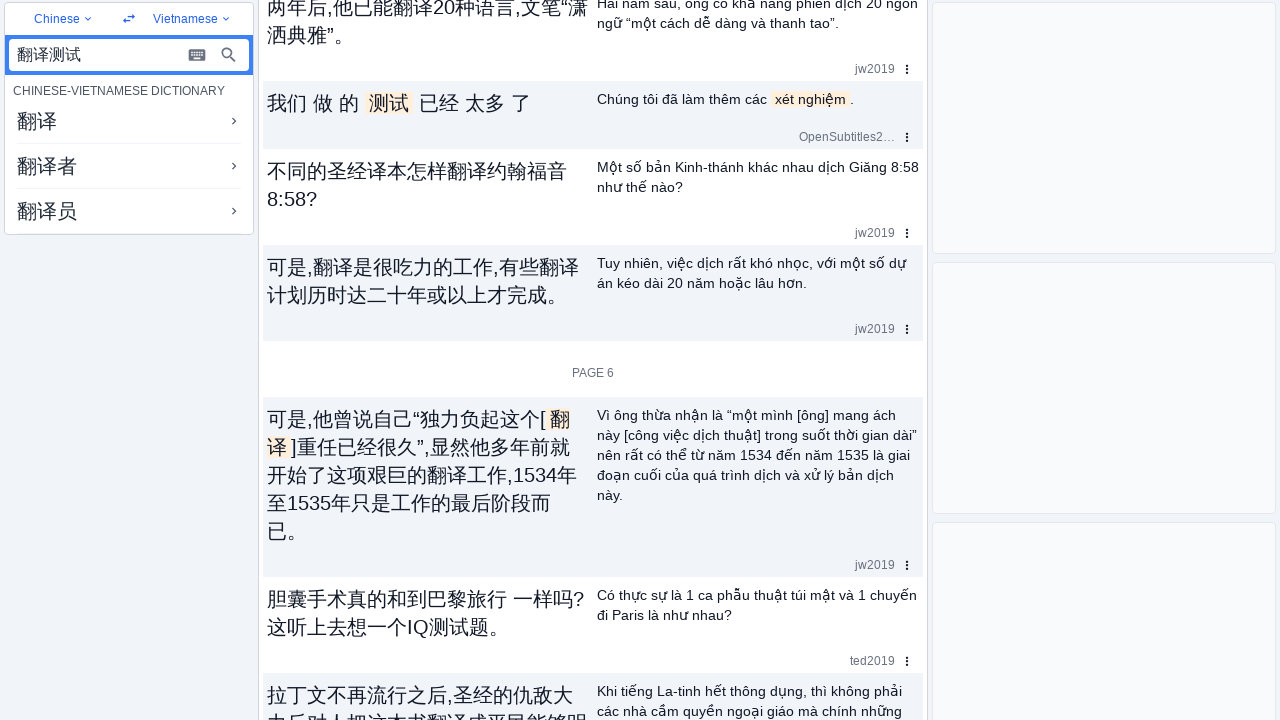

Scrolled to bottom of page (iteration 5)
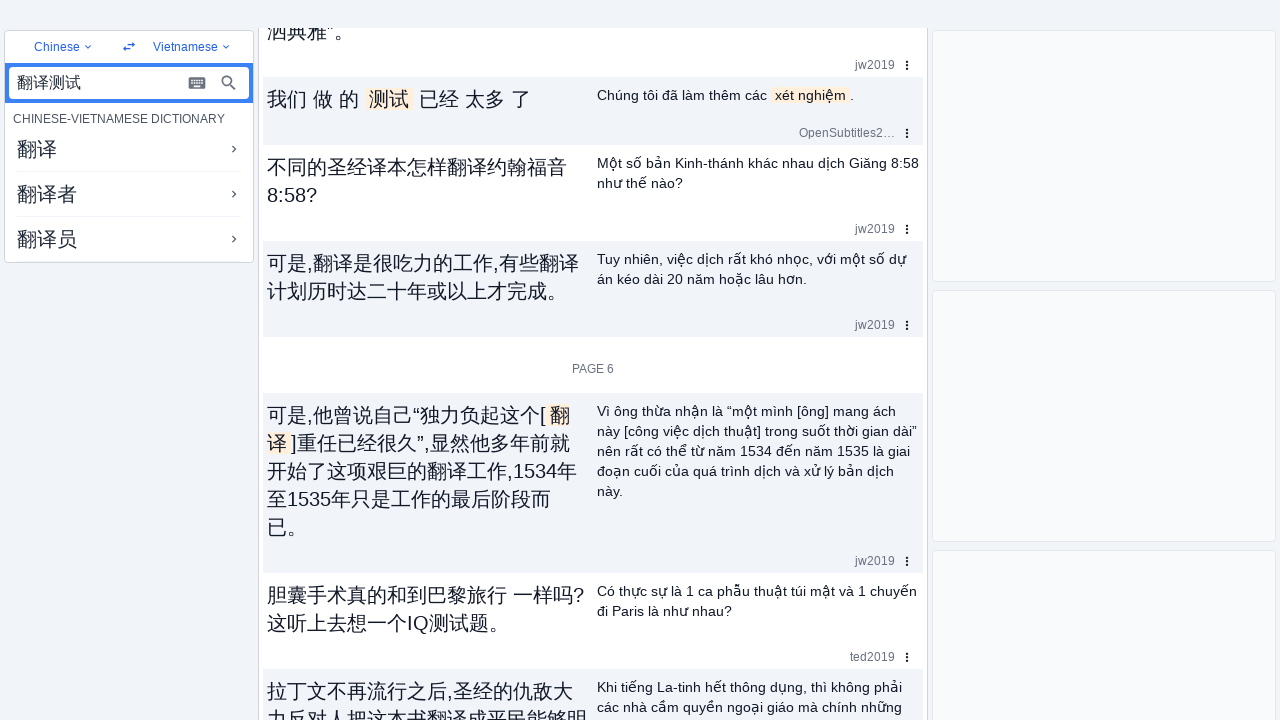

Waited 1 second after scrolling (iteration 5)
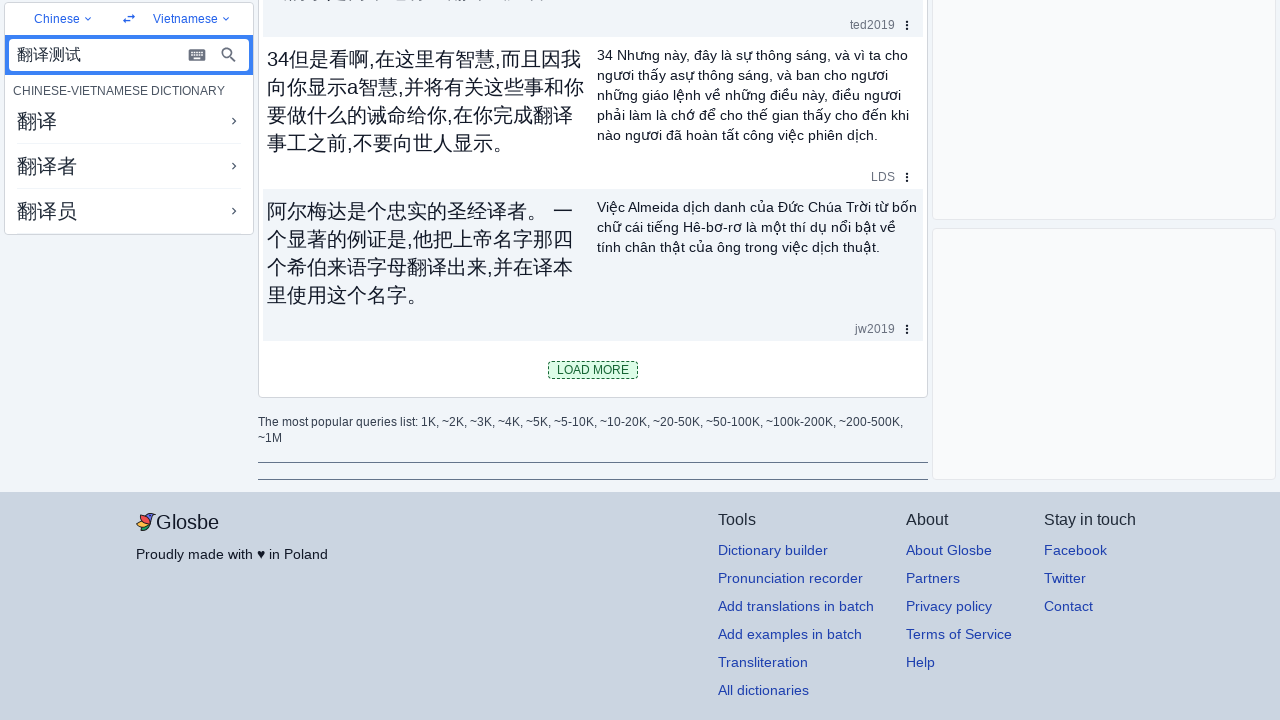

Clicked LOAD MORE button (iteration 5) at (593, 370) on button:text("LOAD MORE")
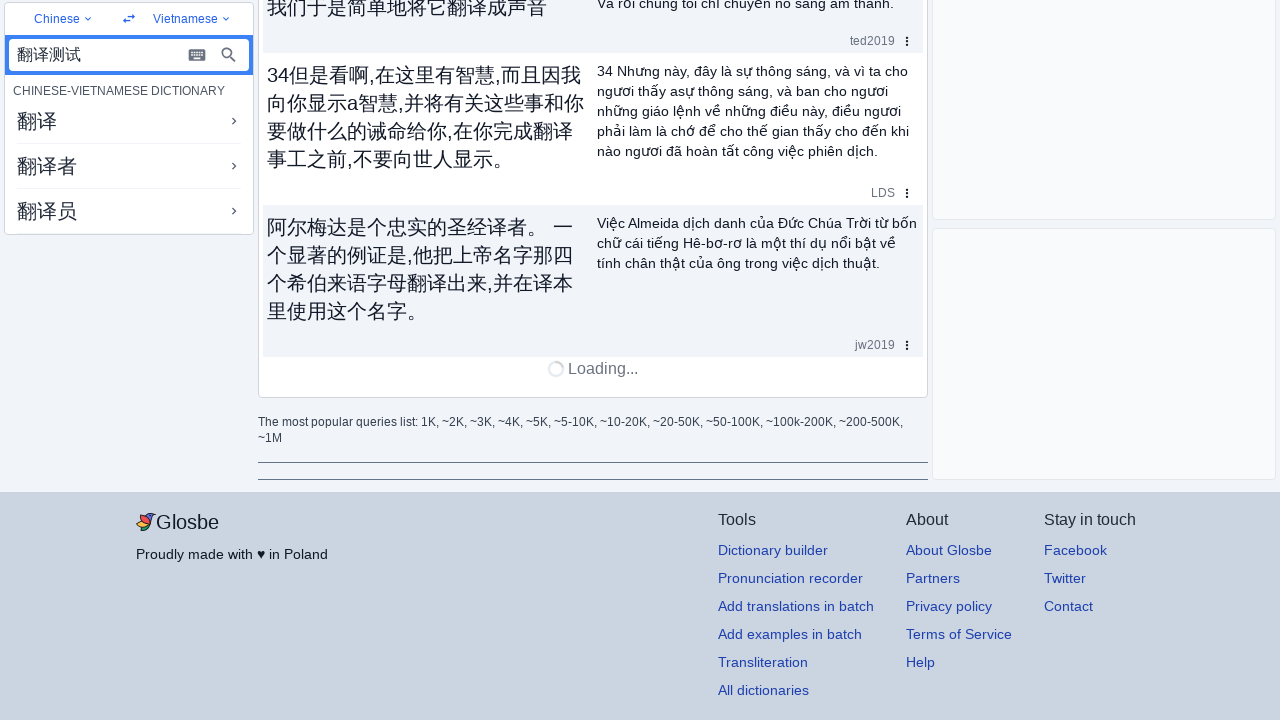

Waited 1 second for new content to load (iteration 5)
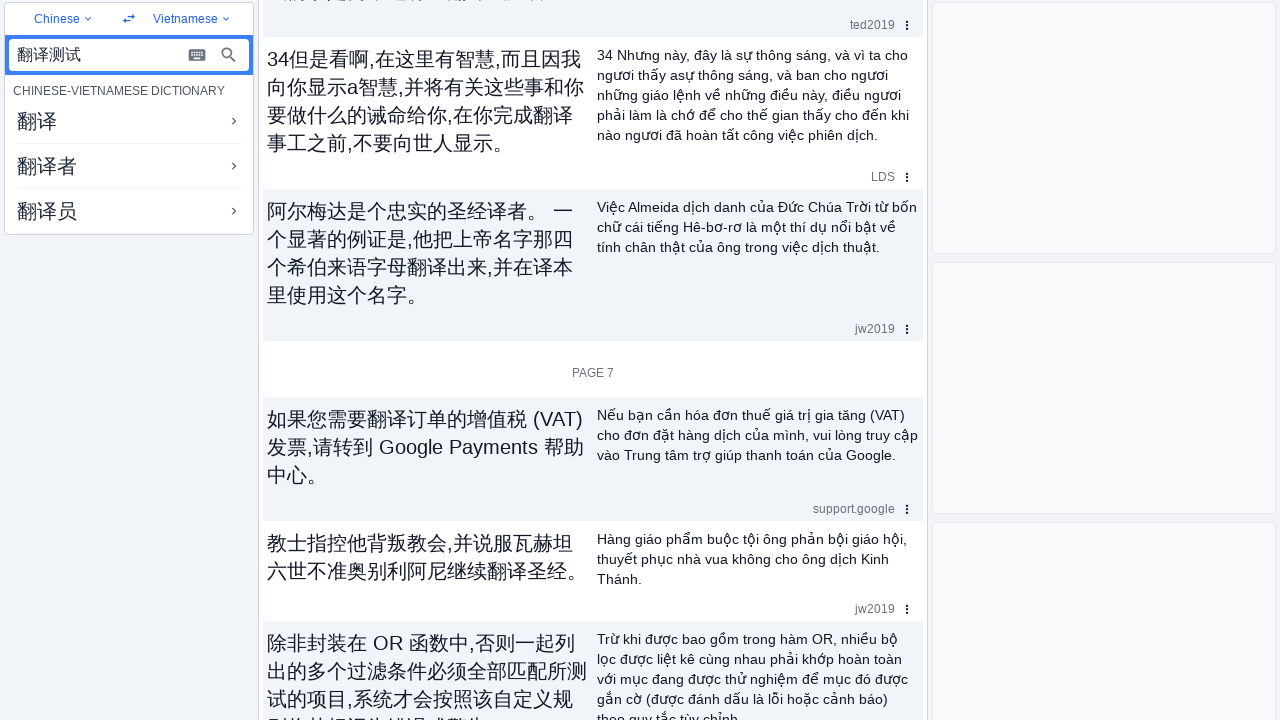

Waited 1 second for final content to load
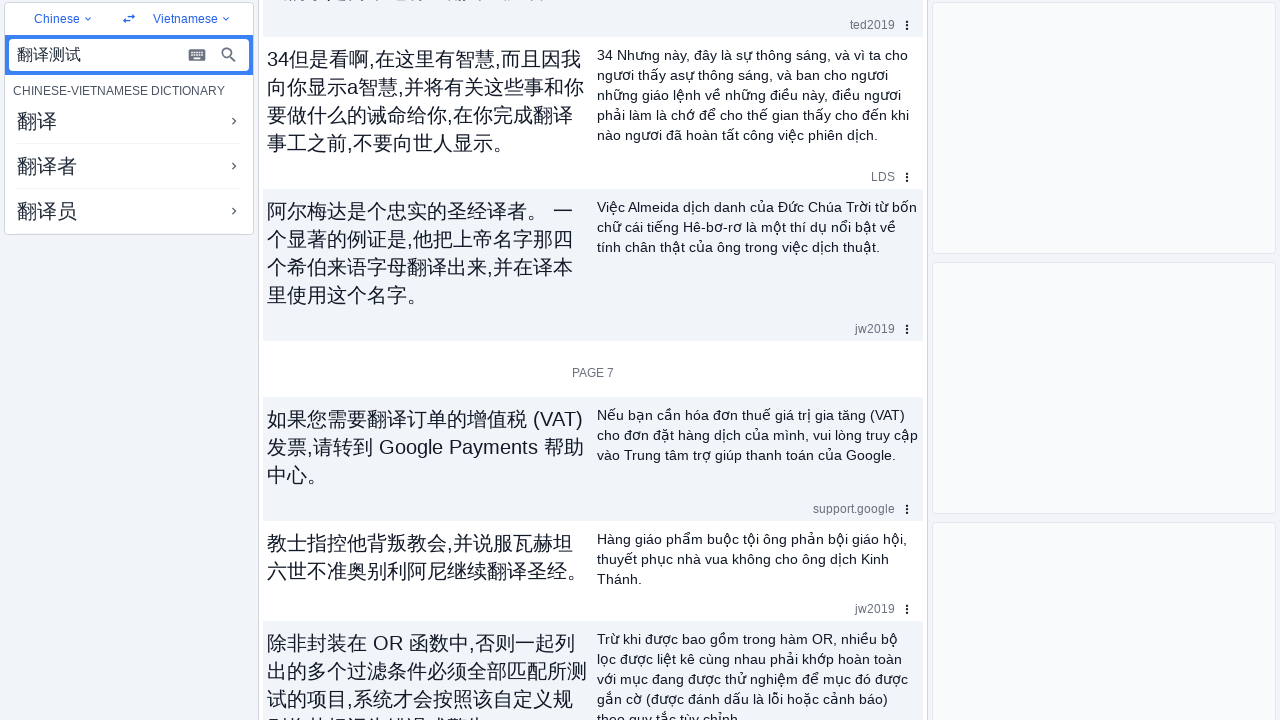

Verified translation content has loaded
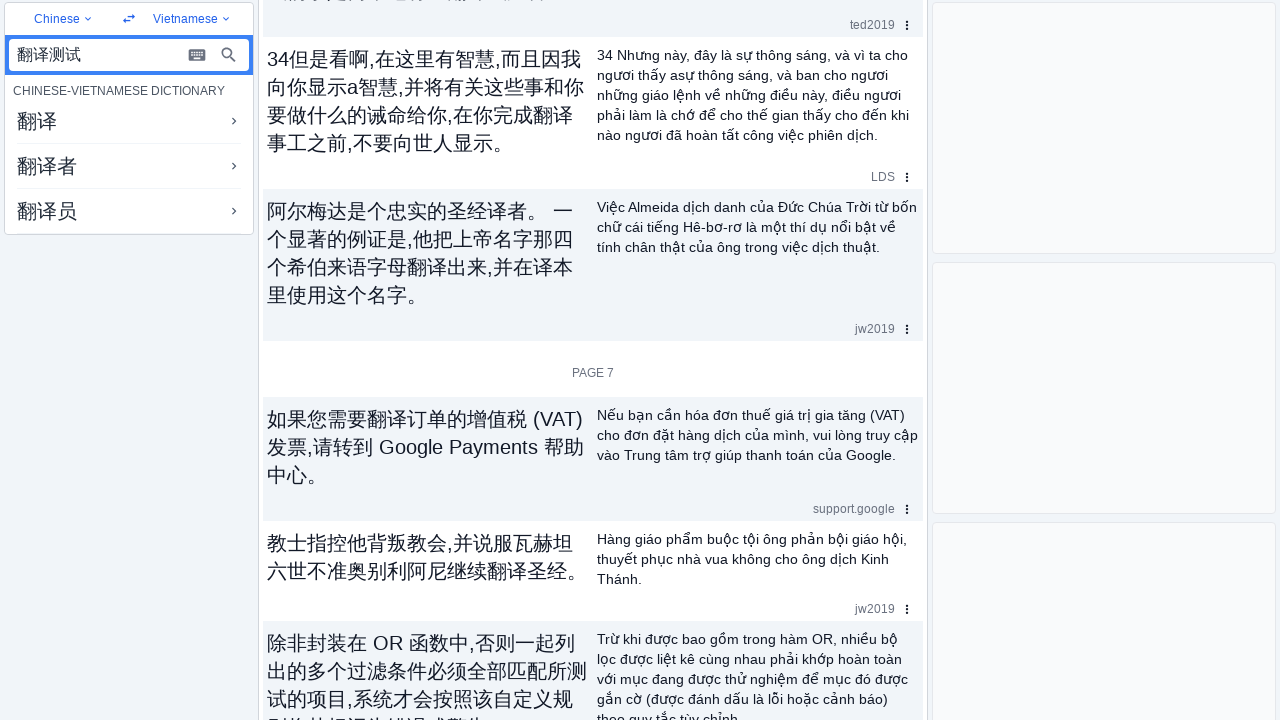

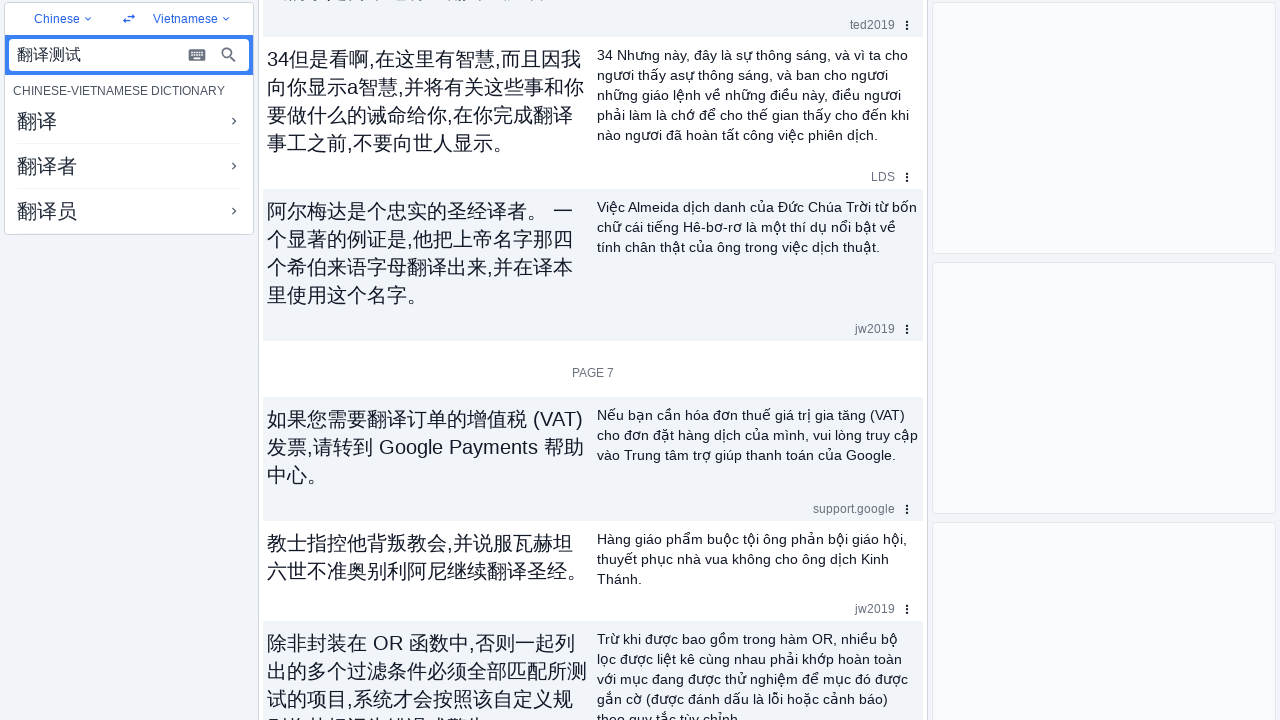